Tests date picker functionality by opening the calendar, navigating to previous month, and selecting a date.

Starting URL: https://jqueryui.com/datepicker/

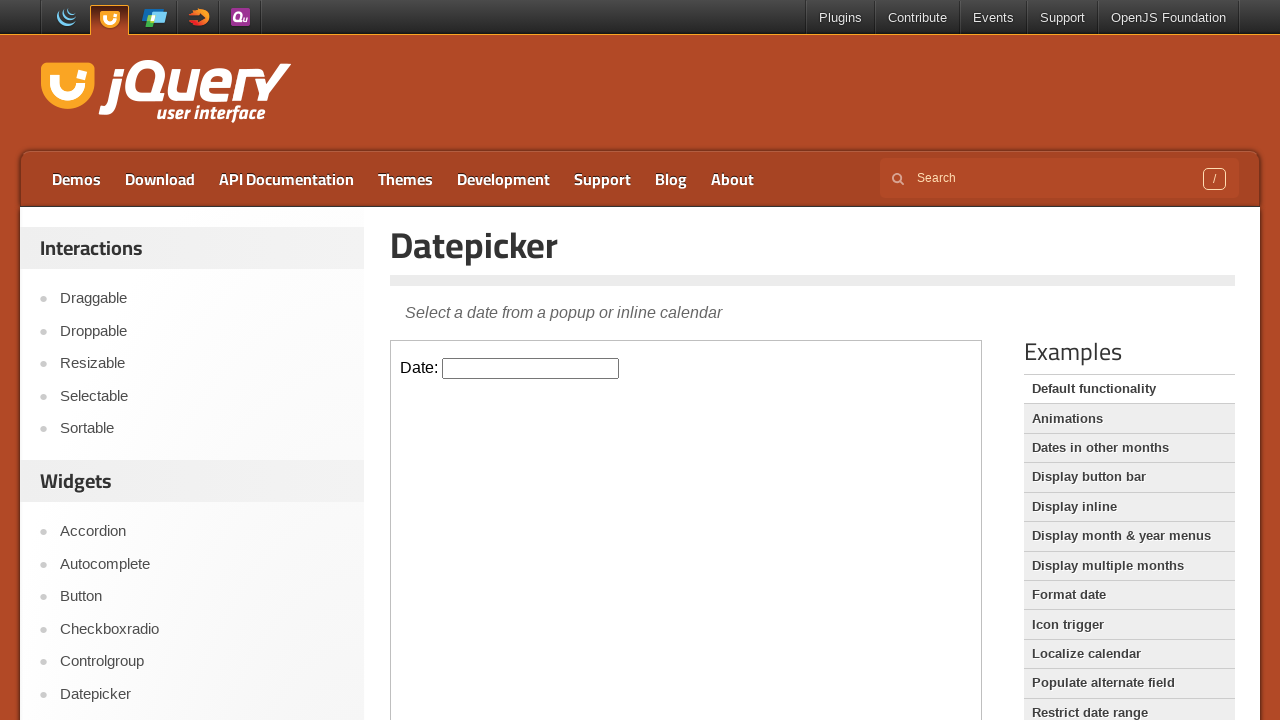

Scrolled down 300px to view the datepicker demo
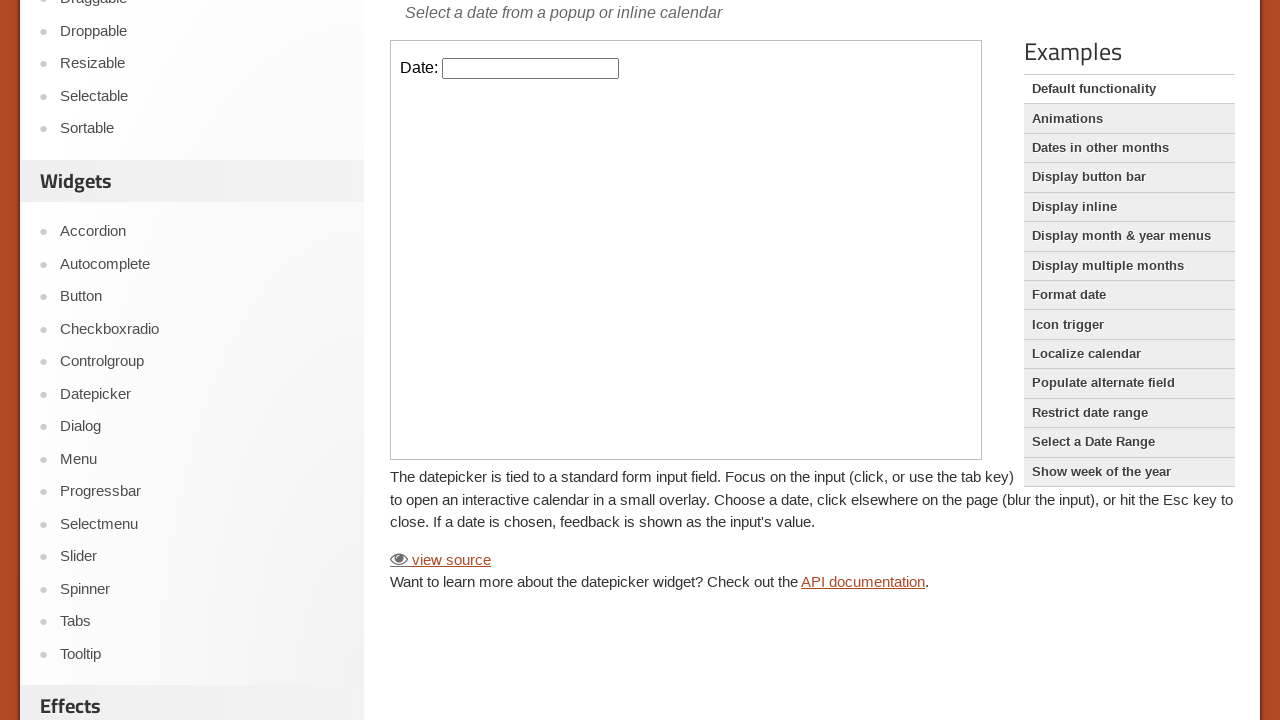

Located the iframe containing the datepicker
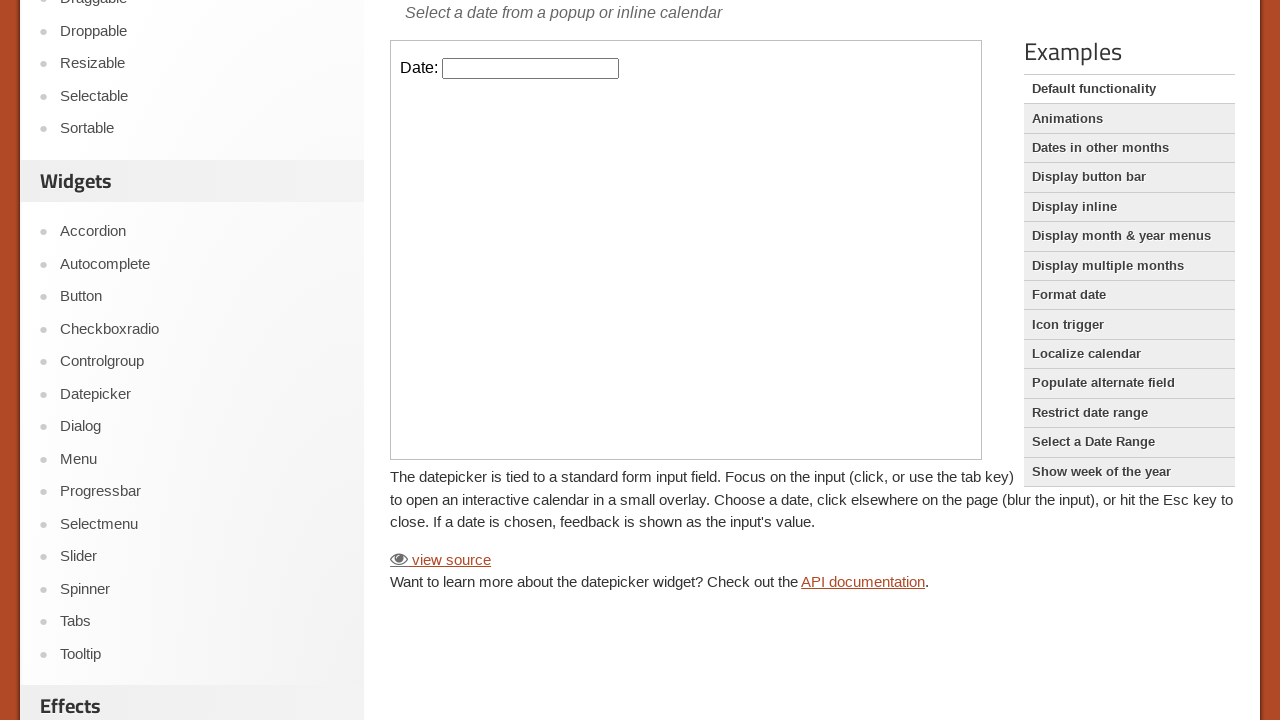

Located the date input field
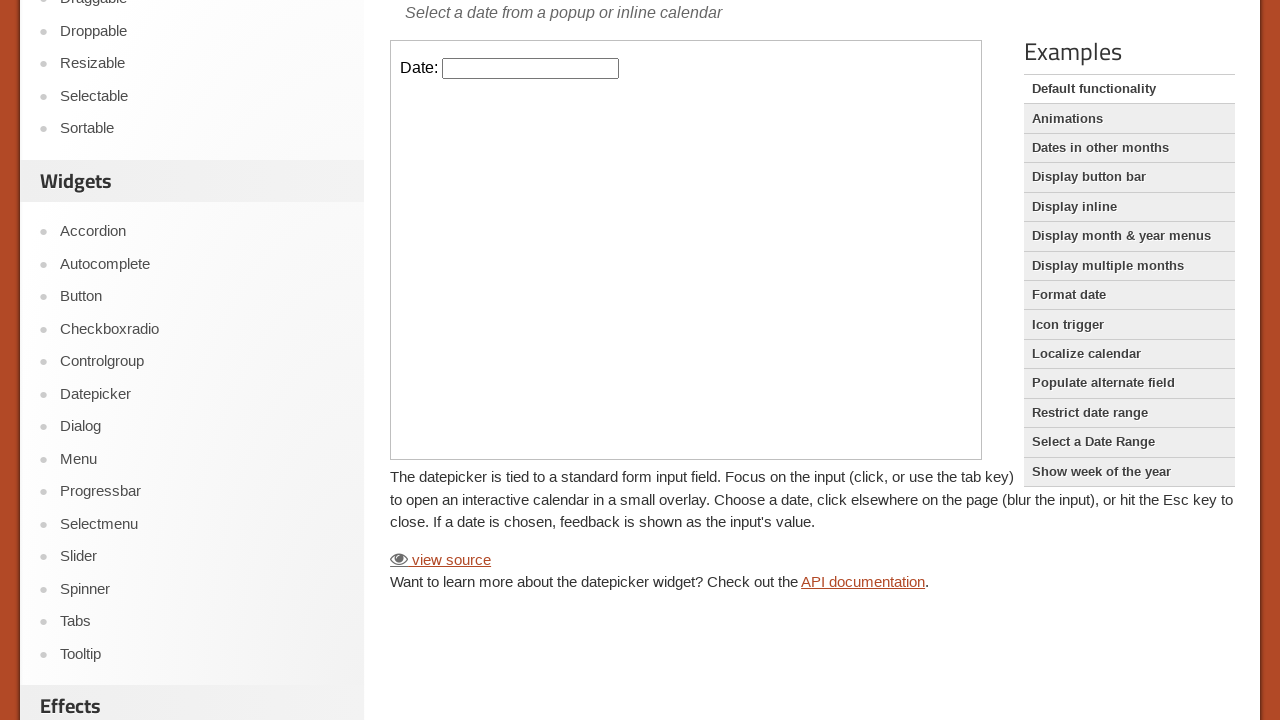

Clicked on the date input to open the calendar at (531, 68) on iframe >> nth=0 >> internal:control=enter-frame >> #datepicker
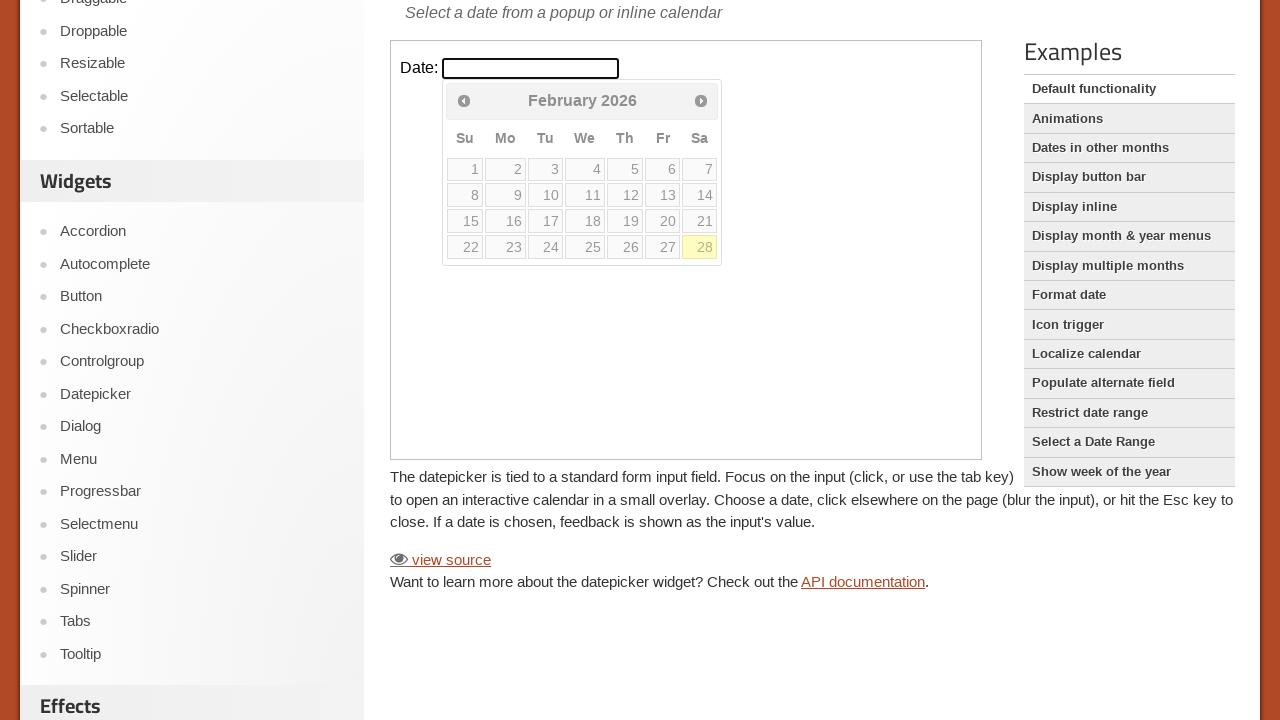

Located the previous month navigation button
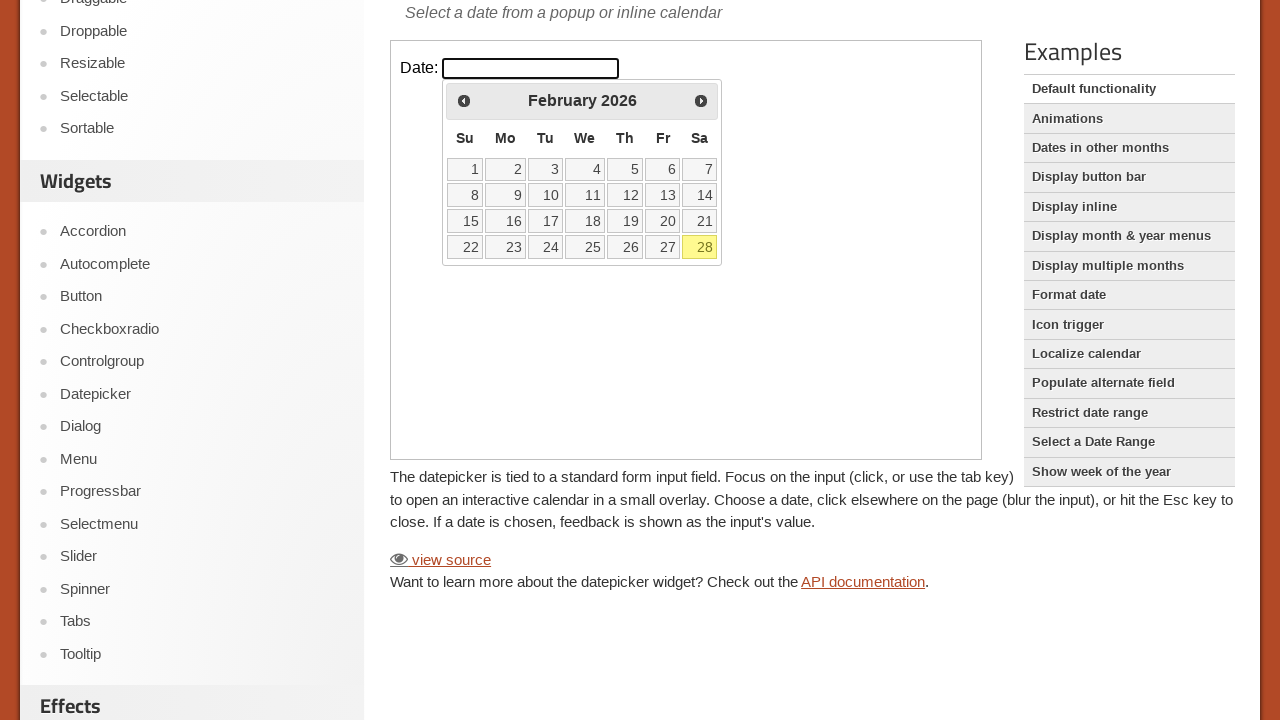

Clicked the previous month button to navigate to the previous month at (464, 100) on iframe >> nth=0 >> internal:control=enter-frame >> .ui-datepicker-prev
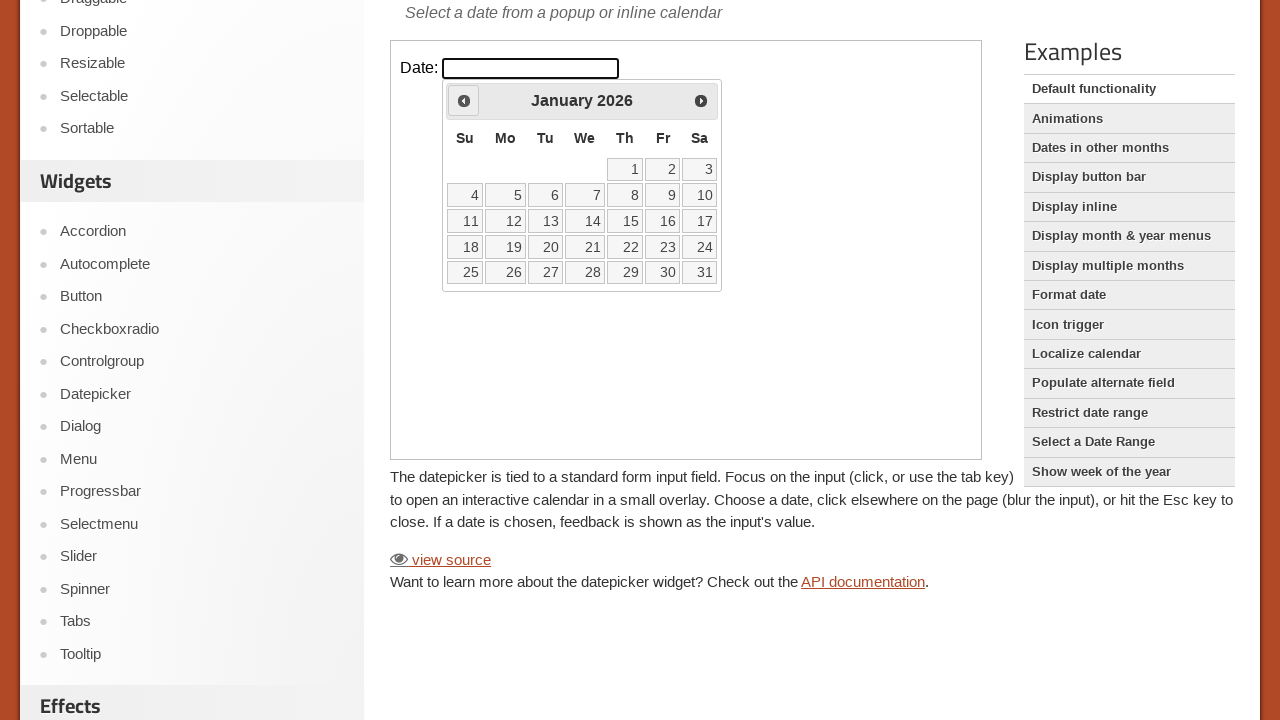

Located day 10 in the calendar
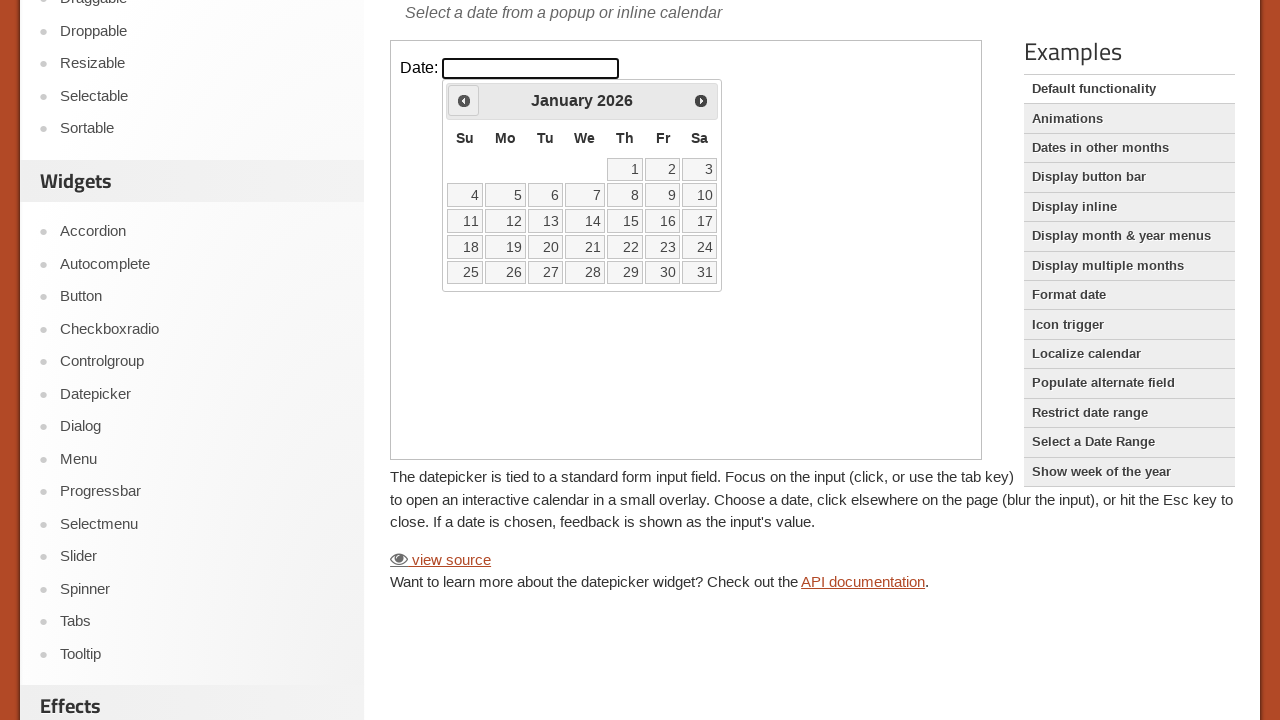

Clicked on day 10 to select the date at (700, 195) on iframe >> nth=0 >> internal:control=enter-frame >> a >> internal:has-text="10"i 
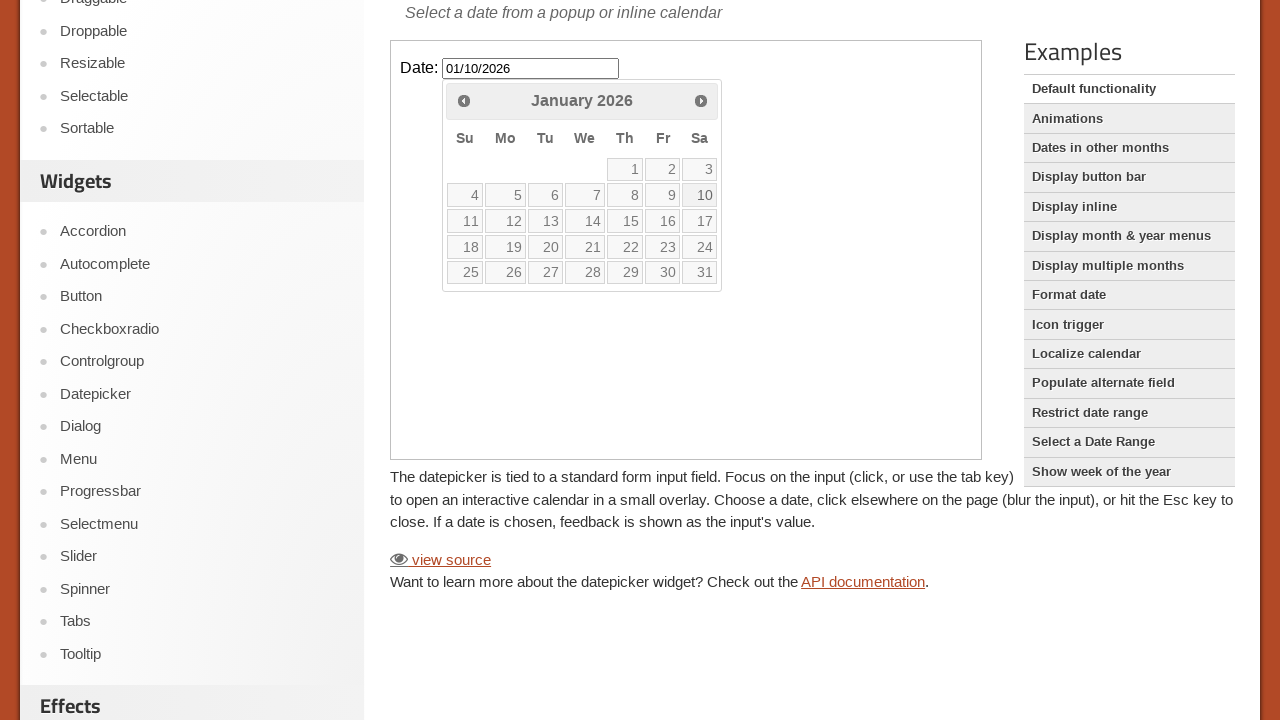

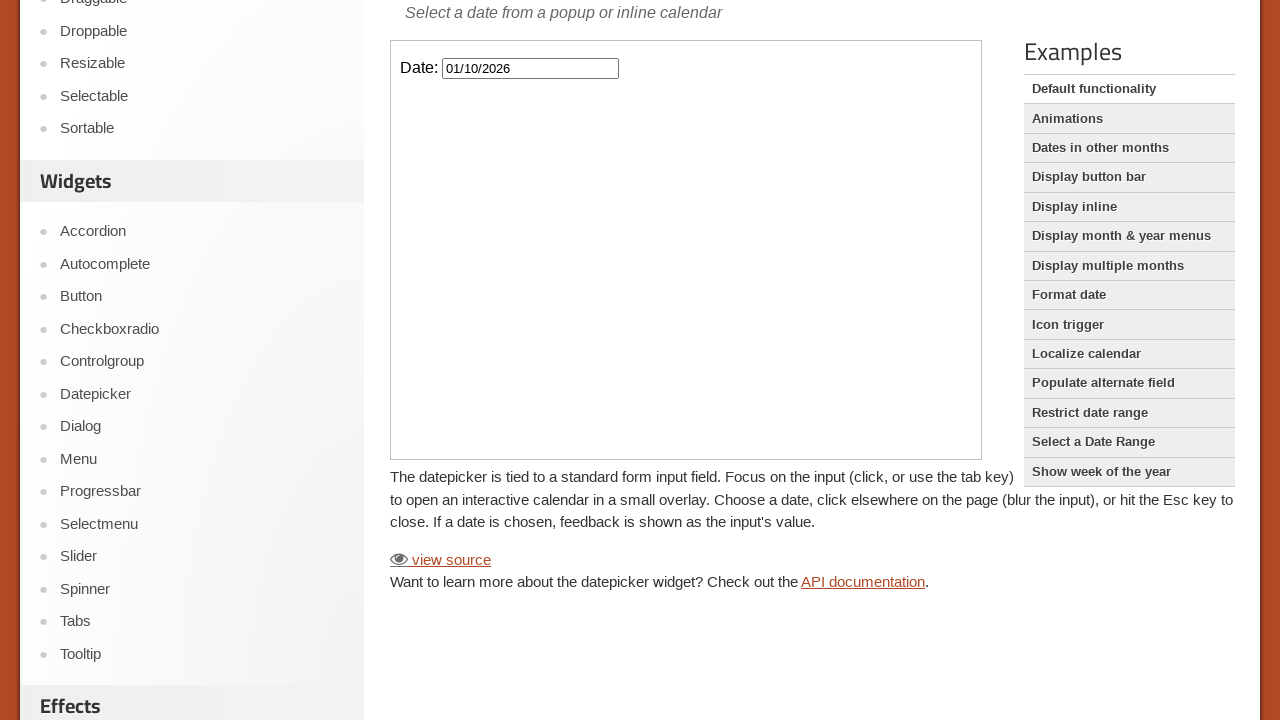